Tests selecting a gender option on the practice form

Starting URL: https://demoqa.com/automation-practice-form

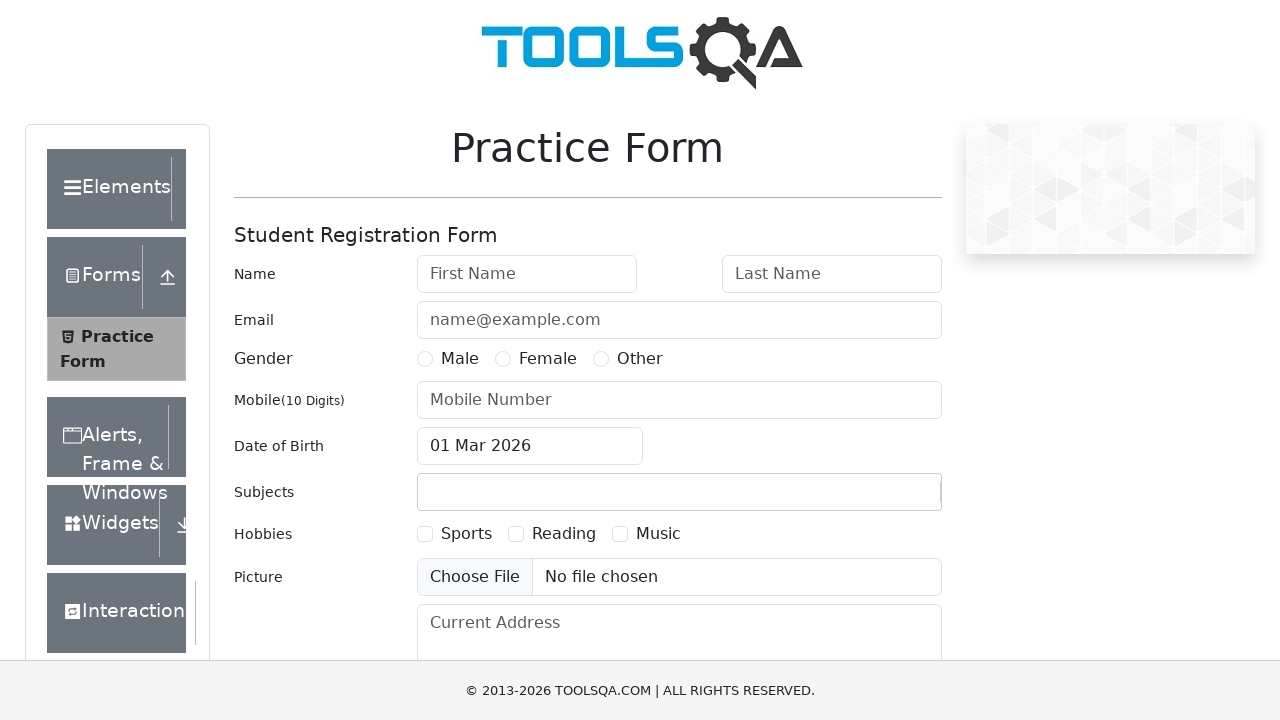

Clicked Male gender radio button on practice form at (460, 359) on label[for='gender-radio-1']
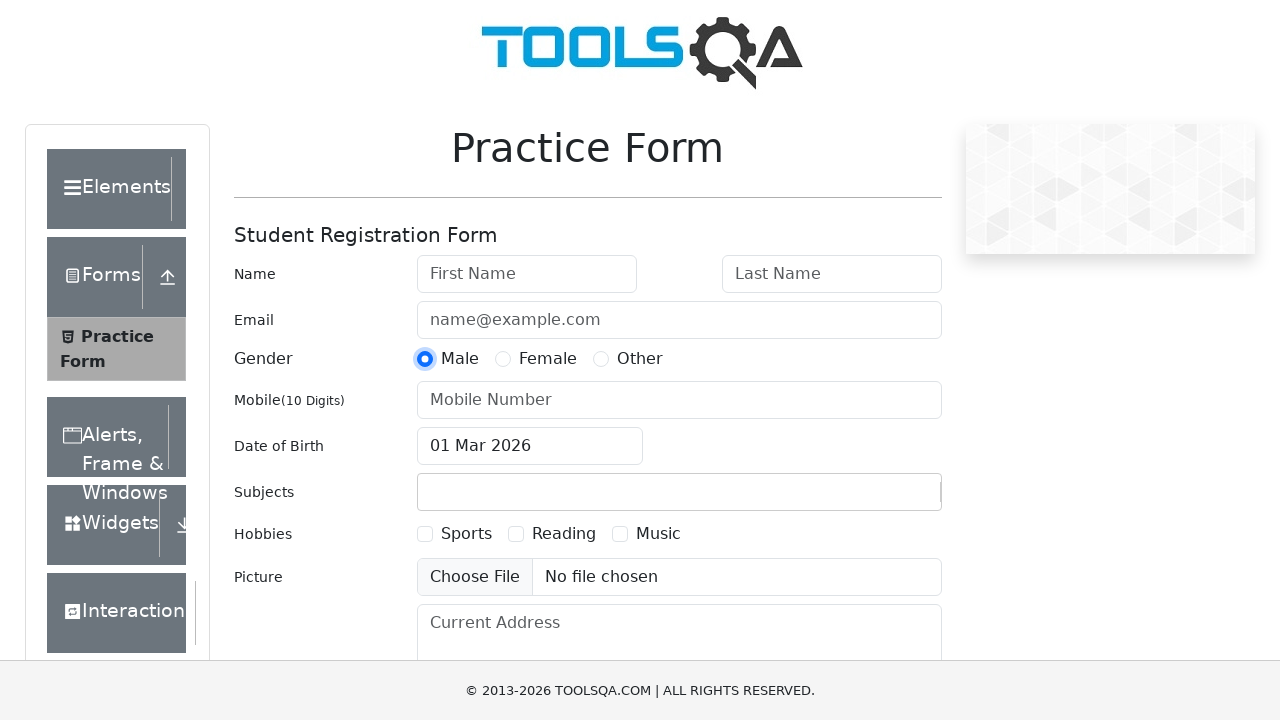

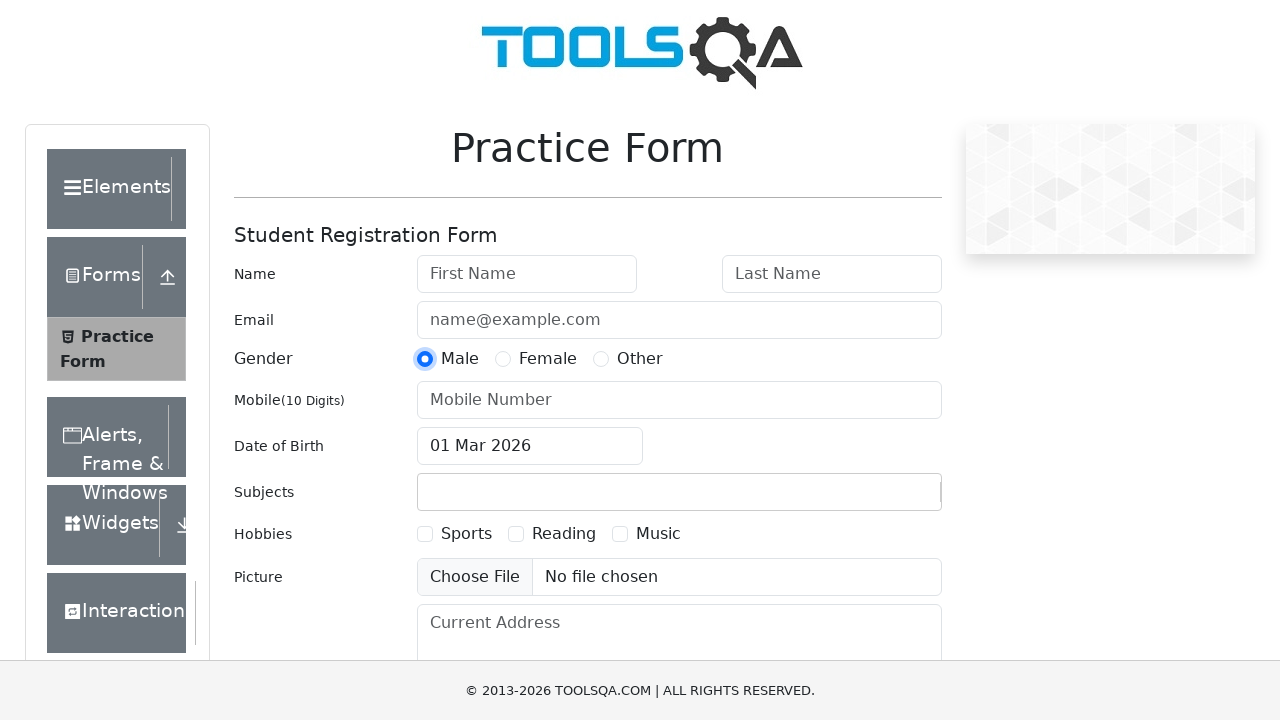